Tests iframe functionality by scrolling to the iframe, switching context to it, and scrolling within the iframe

Starting URL: https://rahulshettyacademy.com/AutomationPractice/

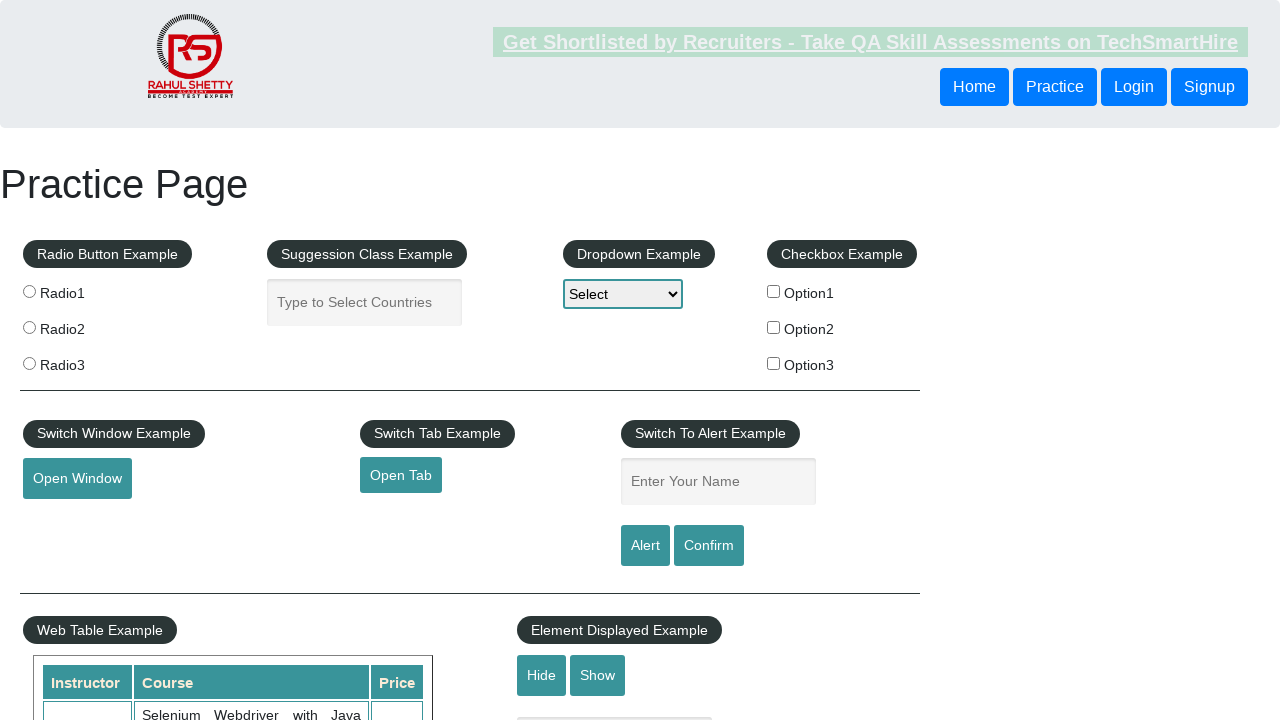

Scrolled down 1400px to locate iframe section
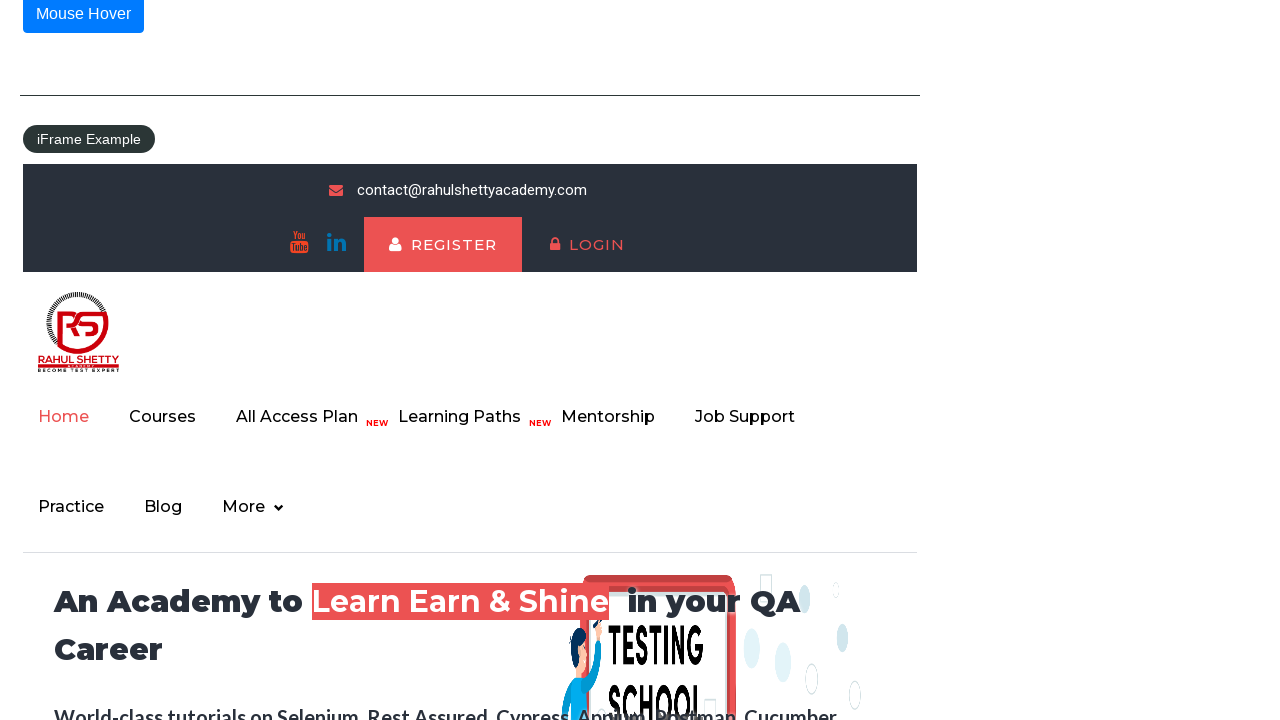

Iframe with id 'courses-iframe' is now visible
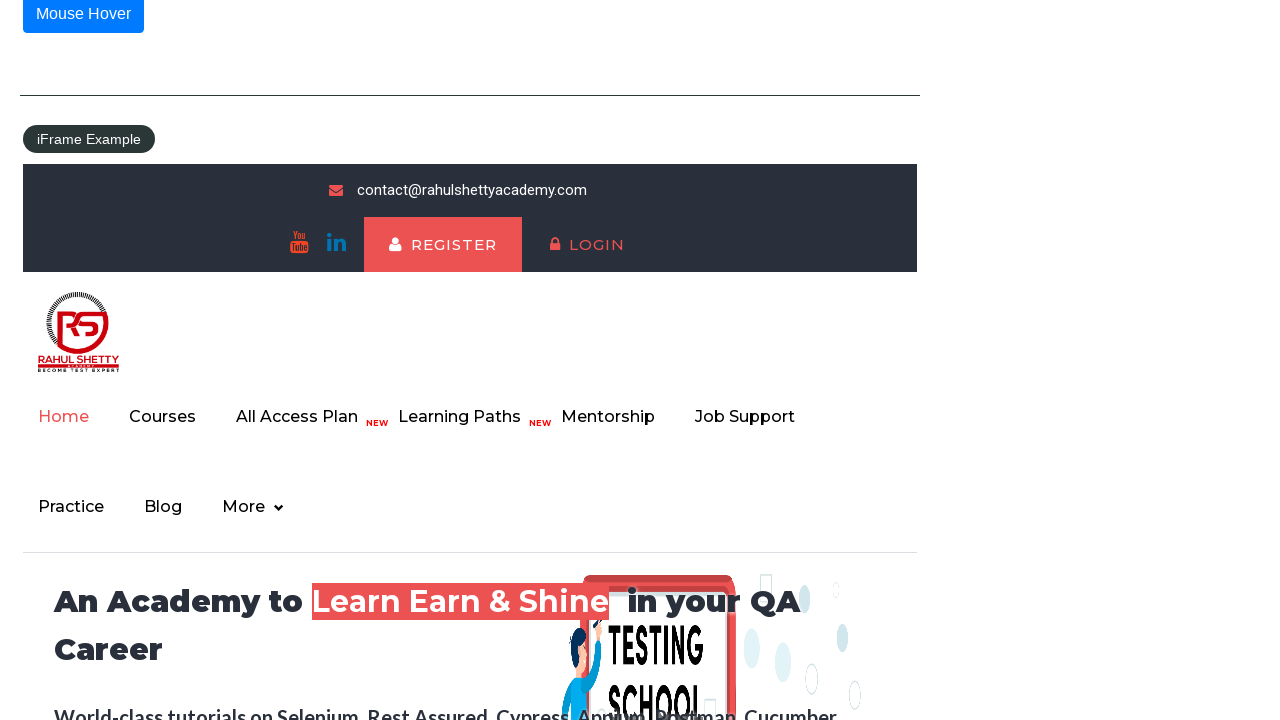

Located iframe context using frame_locator
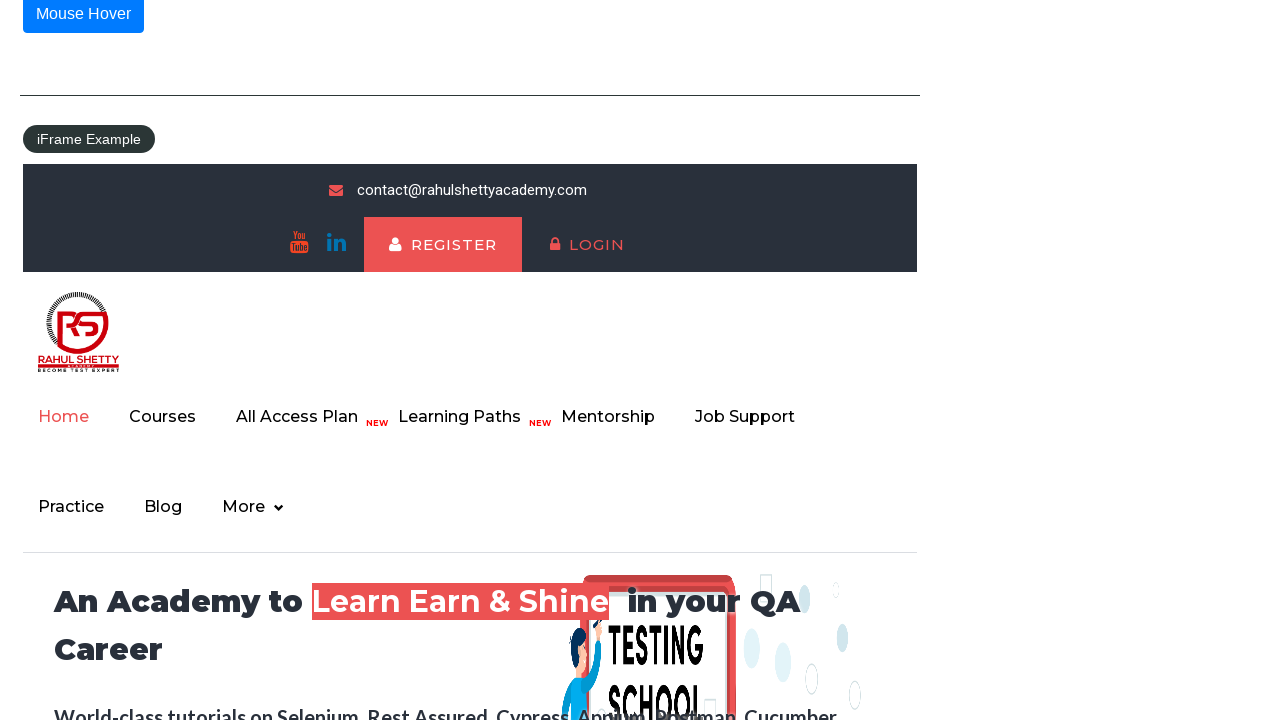

Scrolled down 3500px within the iframe
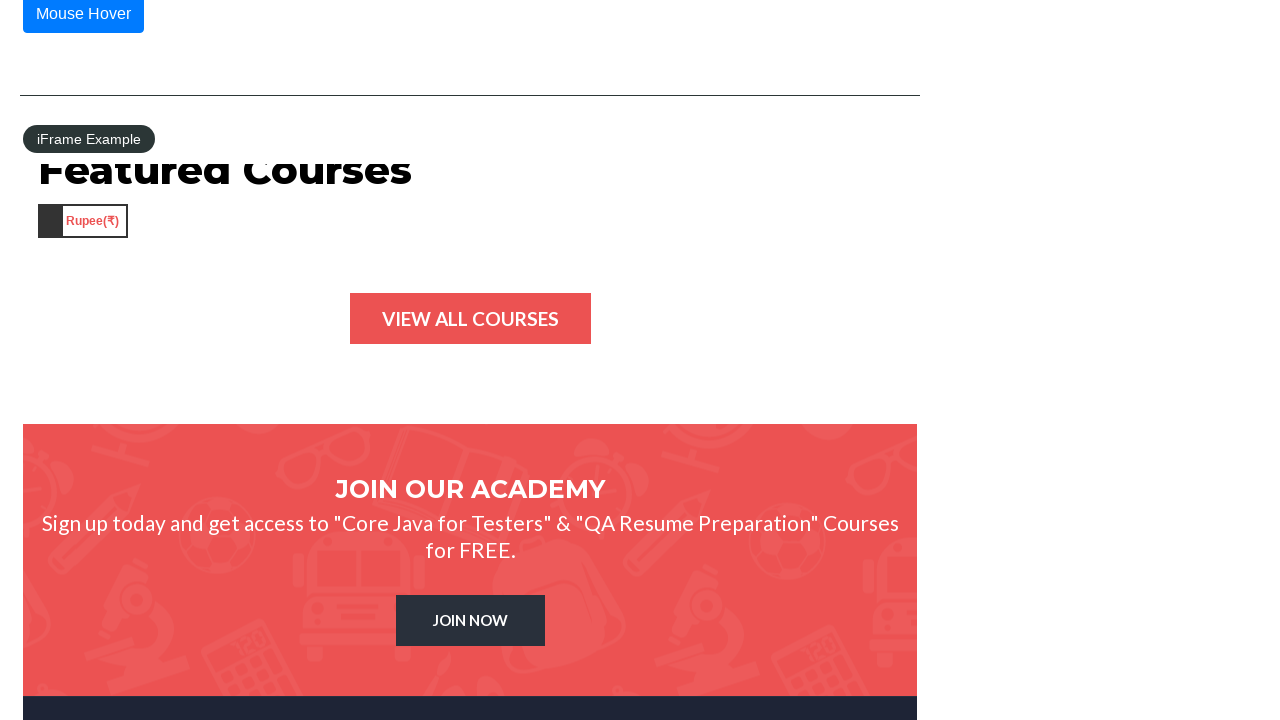

Waited 1000ms for iframe scroll to complete
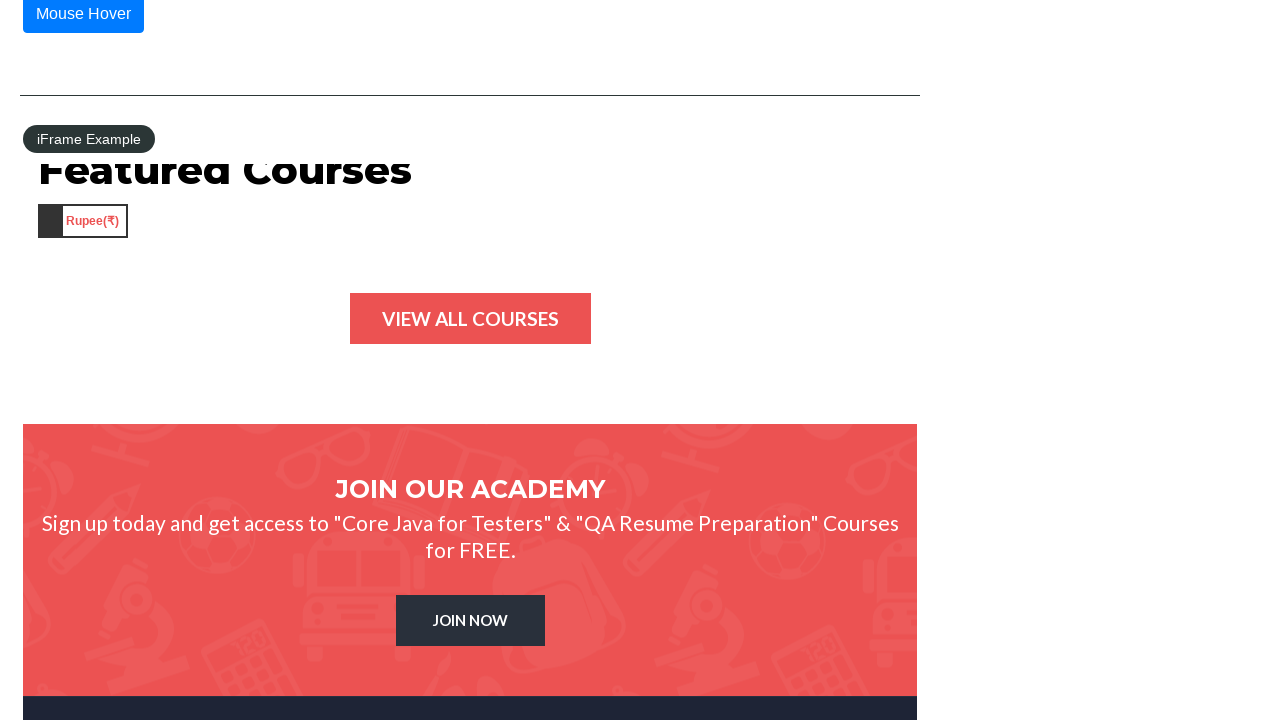

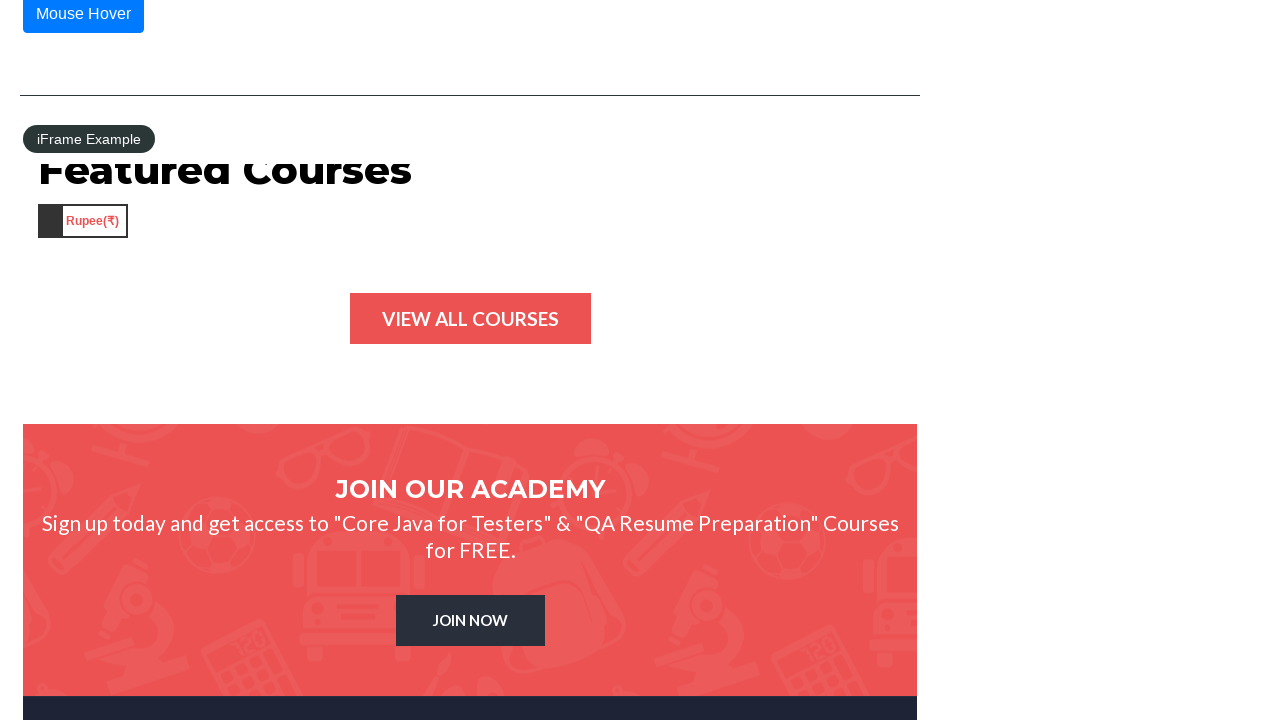